Tests validation when user selects contradicting sport options (a sport and "what is sport?"), expecting an alert about indecision

Starting URL: https://wcaquino.me/selenium/componentes.html

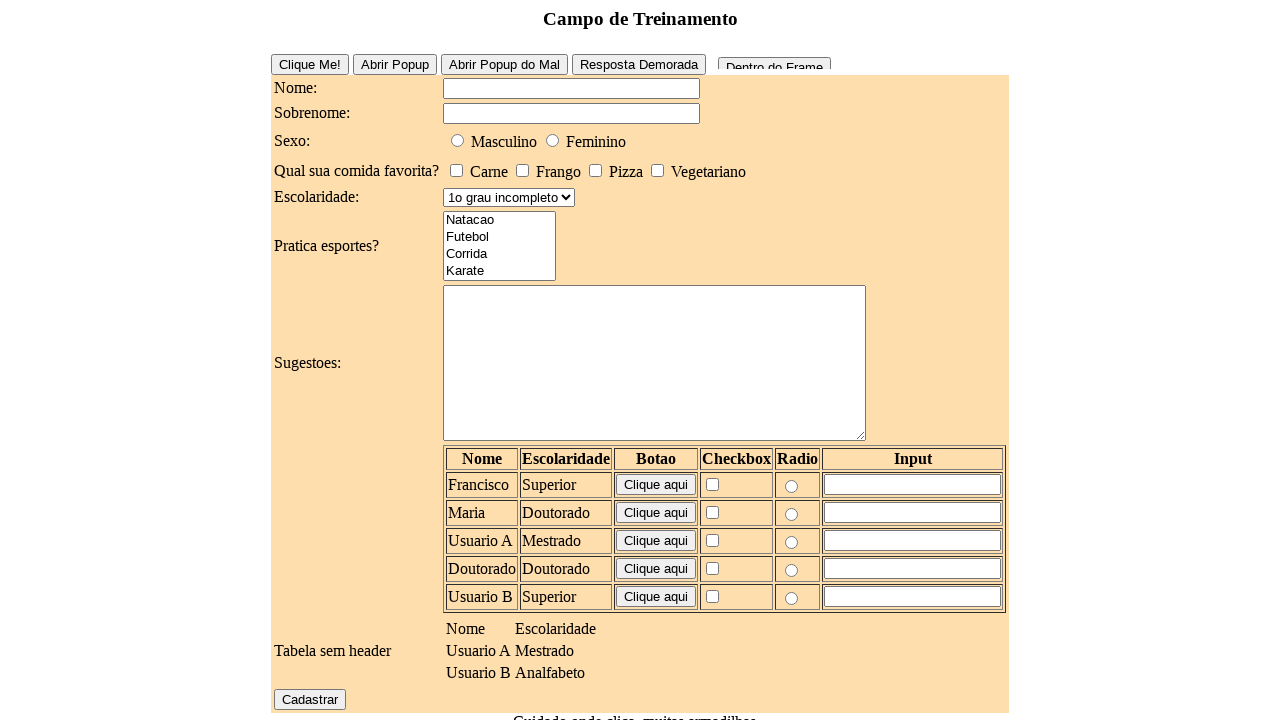

Filled name field with 'Lucas' on #elementosForm\:nome
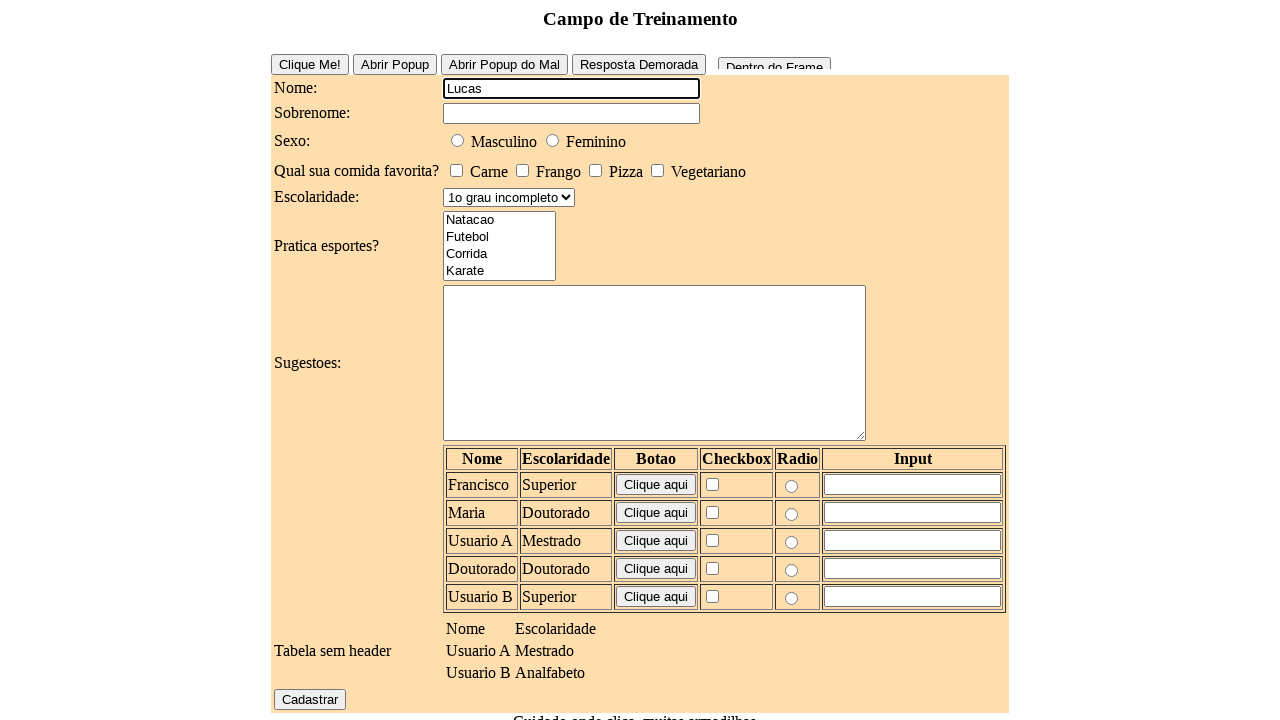

Filled surname field with 'Lopes' on #elementosForm\:sobrenome
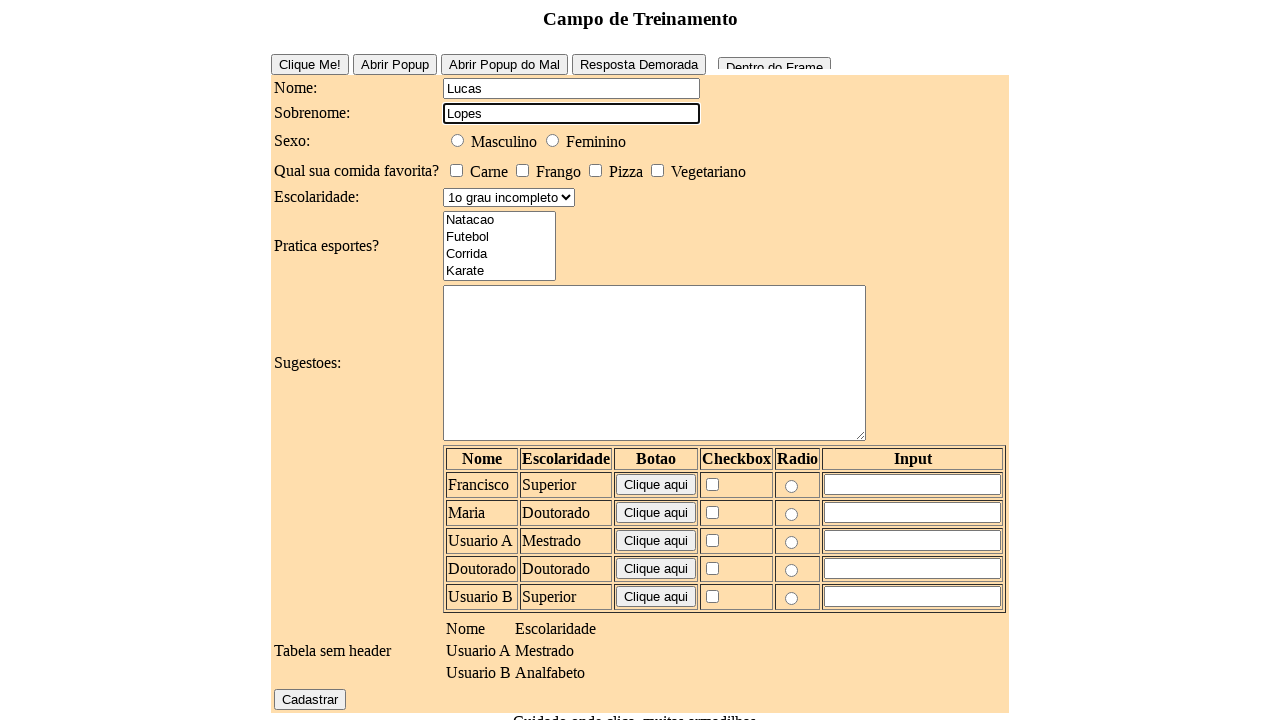

Selected male gender option at (458, 140) on #elementosForm\:sexo\:0
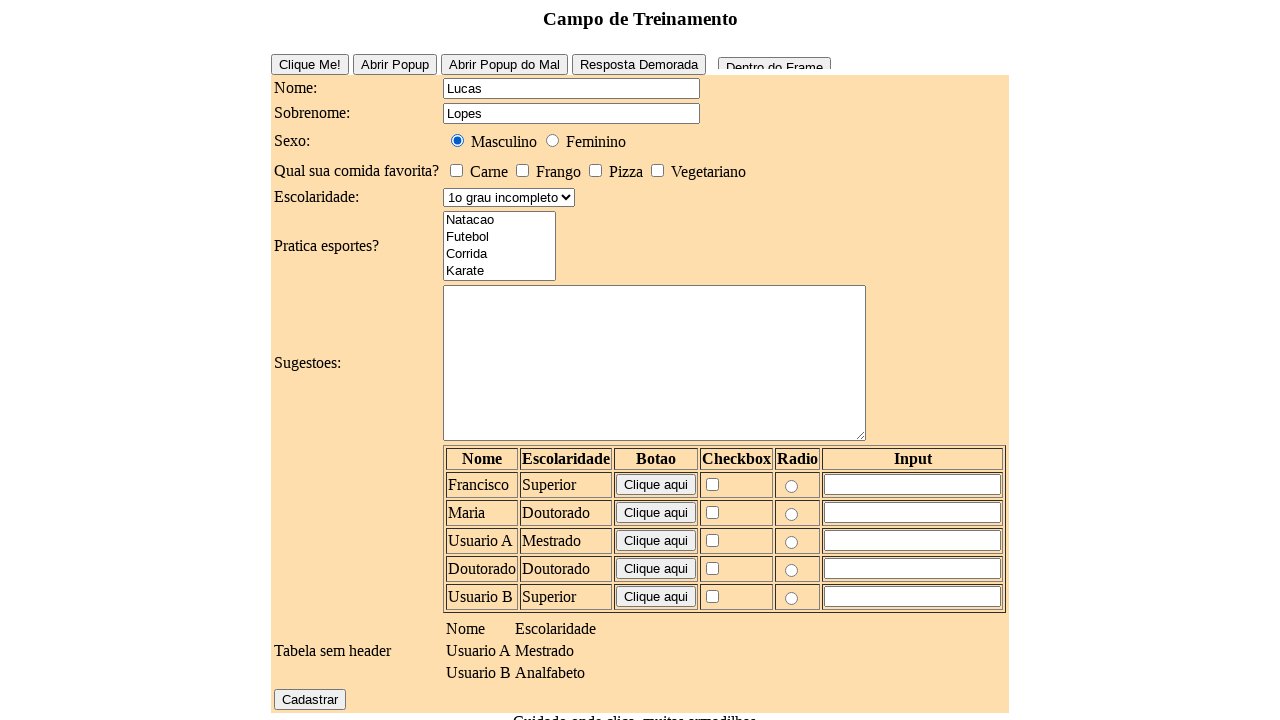

Selected meat as favorite food at (456, 170) on #elementosForm\:comidaFavorita\:0
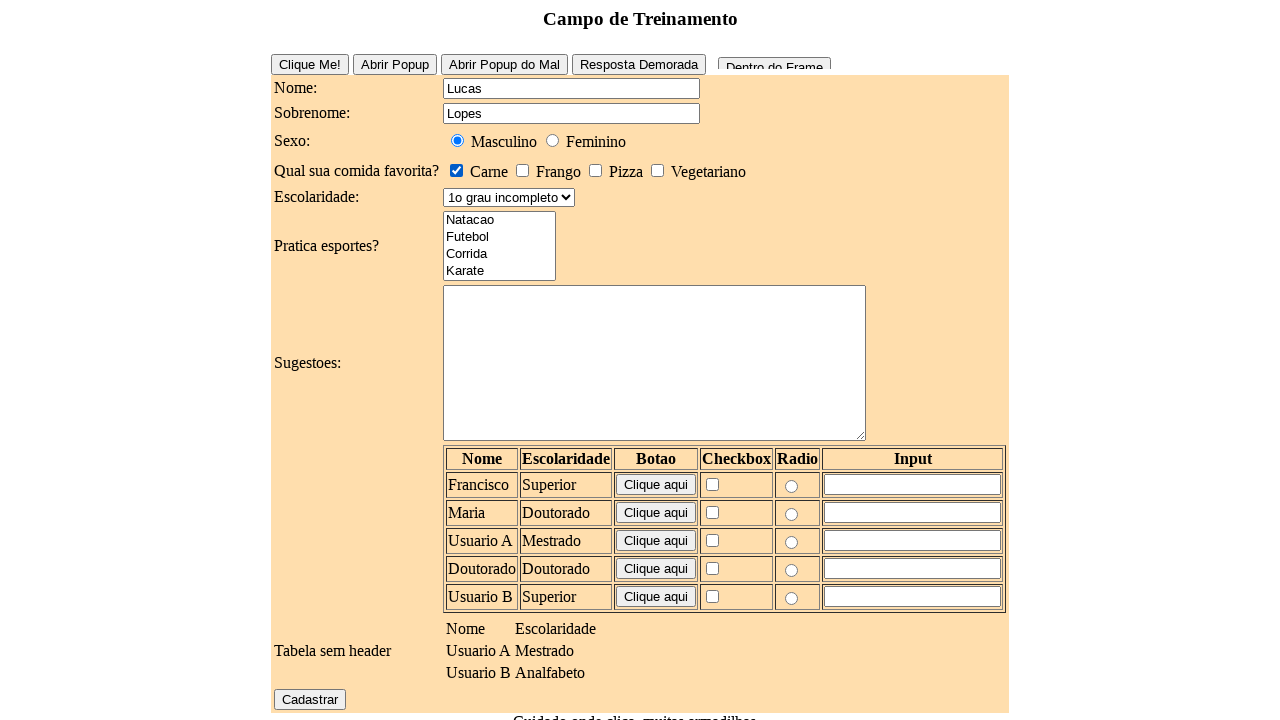

Selected 'Superior' education level on #elementosForm\:escolaridade
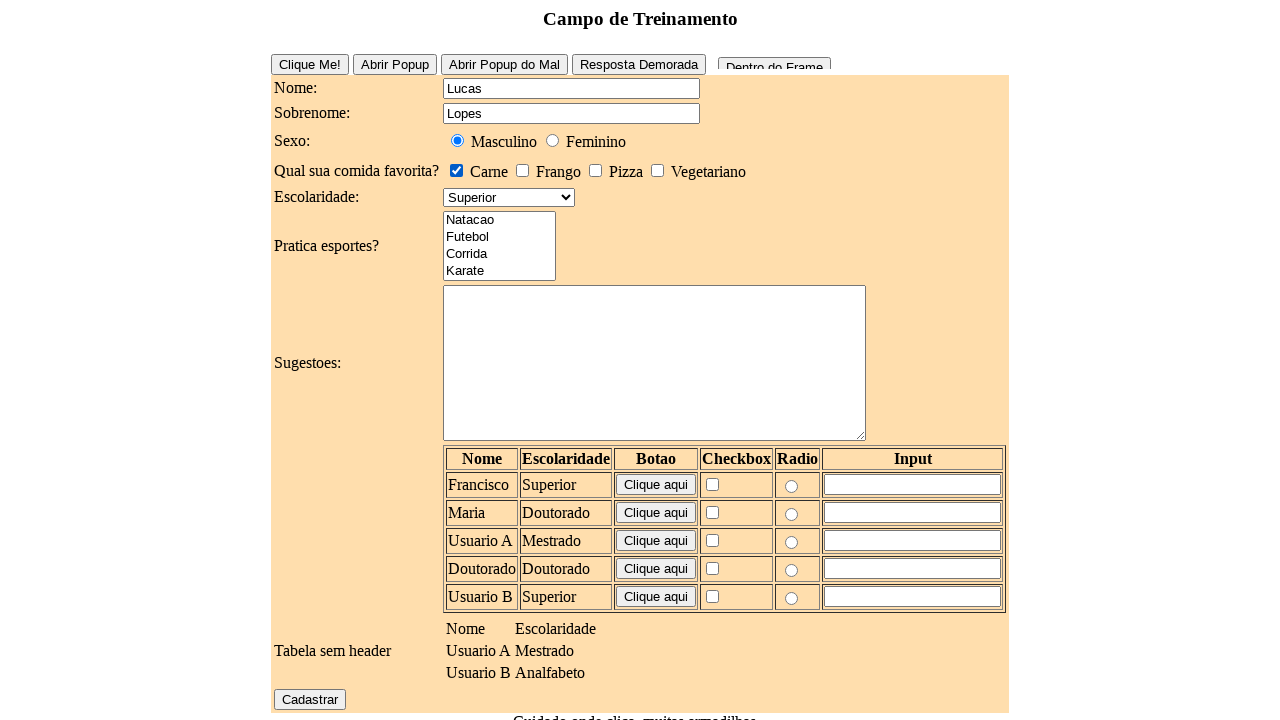

Selected contradicting sport options: 'Futebol' and 'O que eh esporte?' to trigger indecision validation on #elementosForm\:esportes
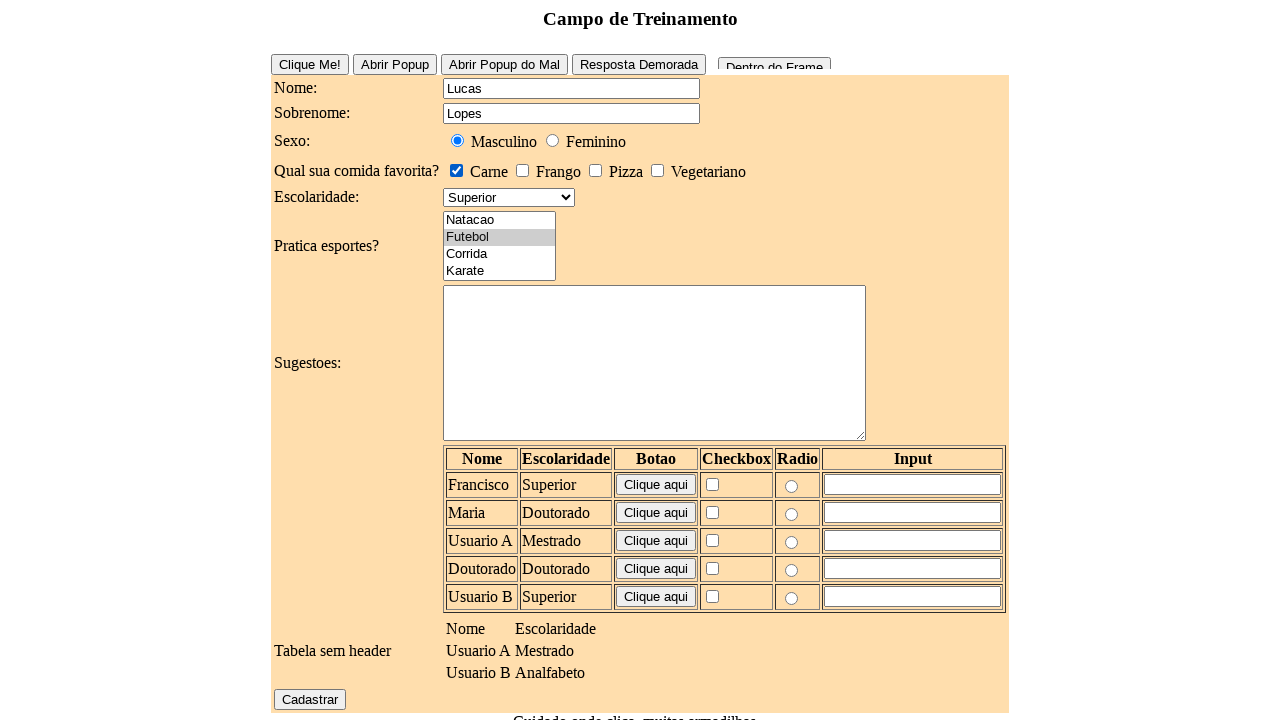

Filled suggestions field with 'Aprenda java e selenium' on #elementosForm\:sugestoes
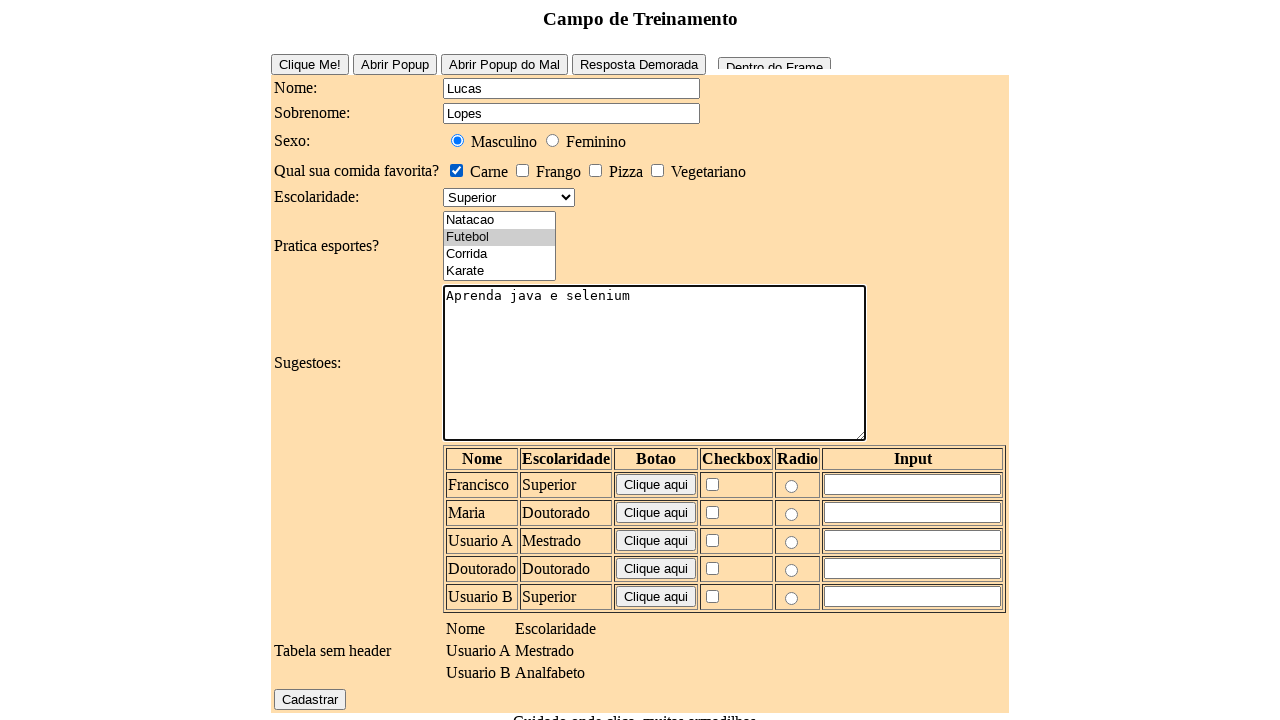

Clicked register button to submit form at (310, 699) on #elementosForm\:cadastrar
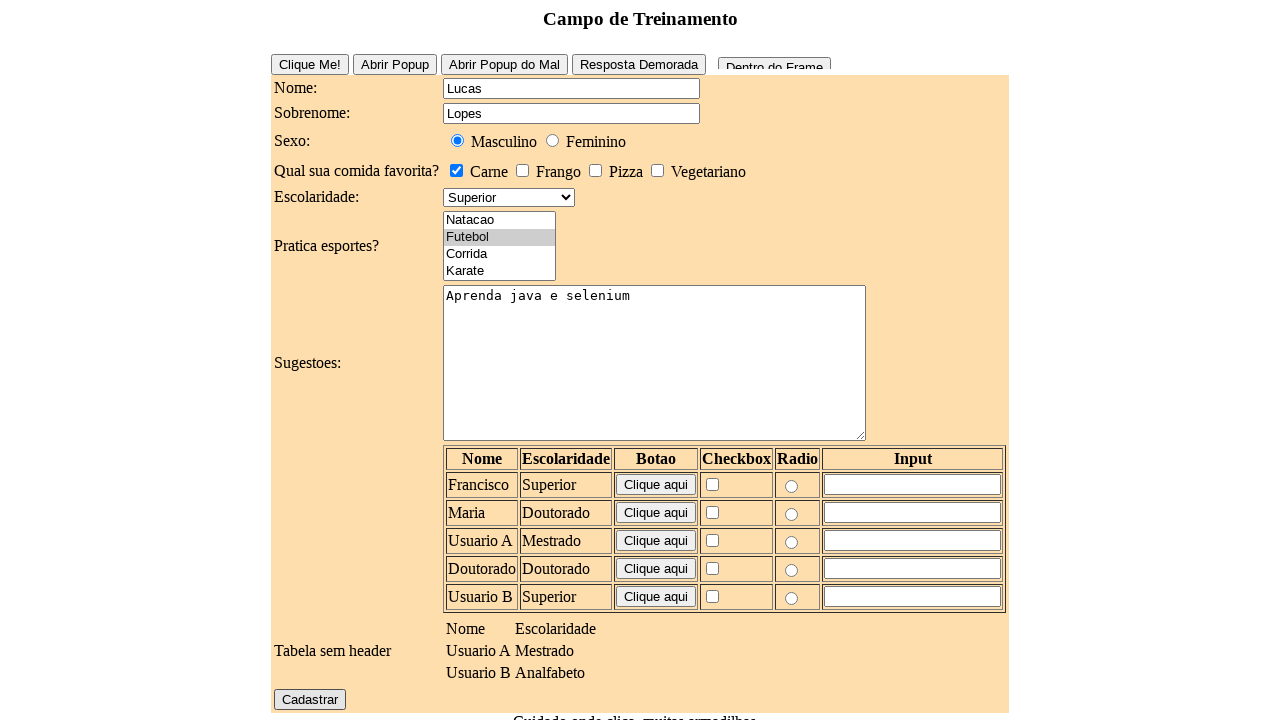

Alert about sport indecision was accepted
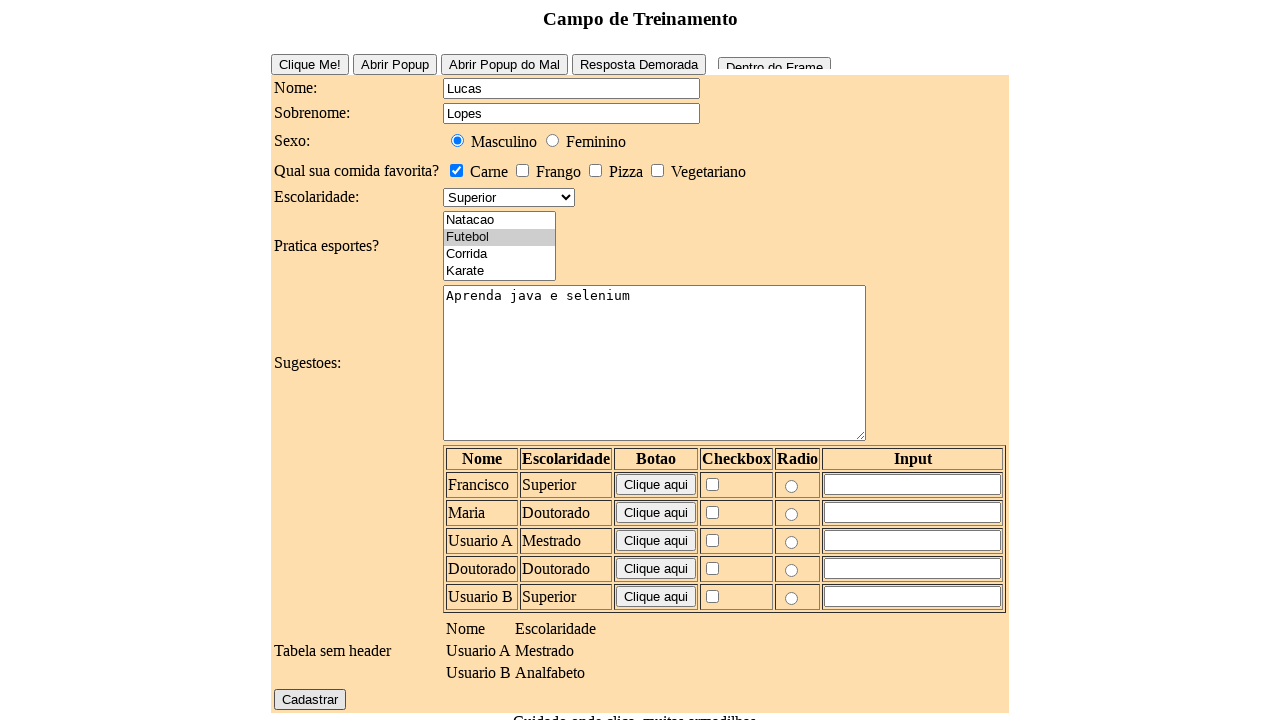

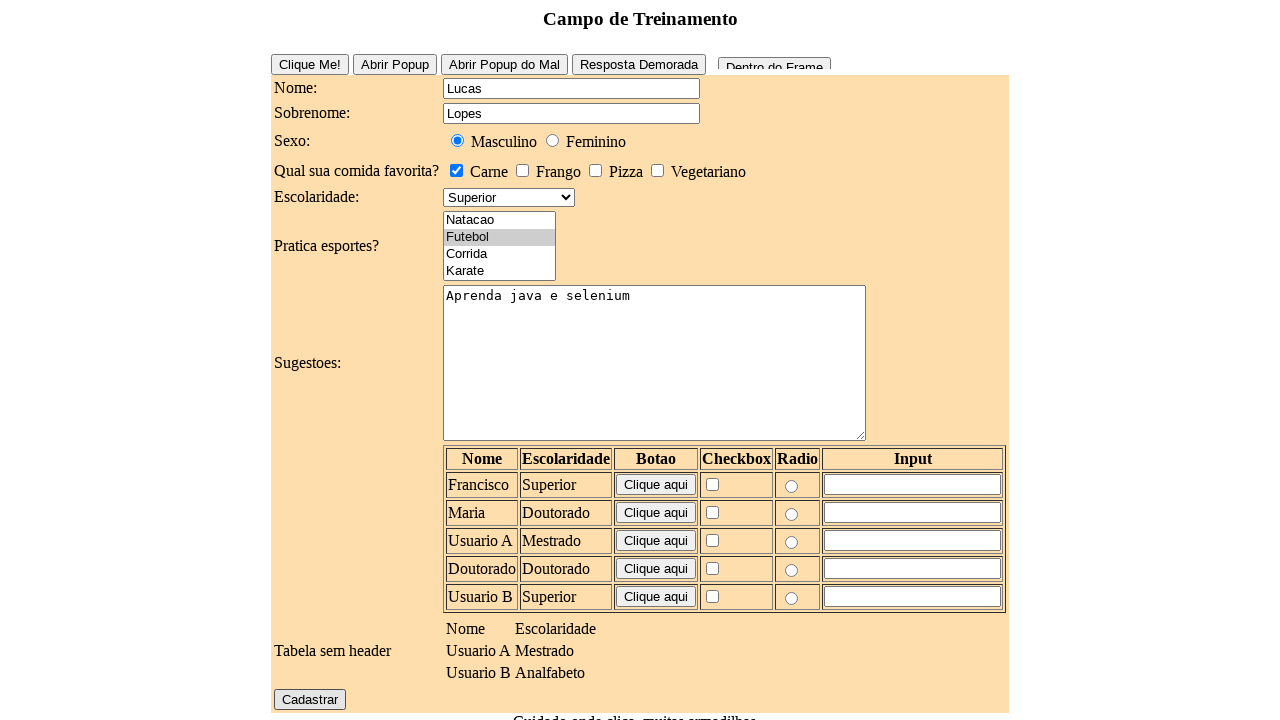